Fills in the first name and last name fields on the Salesforce free trial signup form

Starting URL: https://www.salesforce.com/in/form/signup/freetrial-sales/?d=topnav2-btn-ft

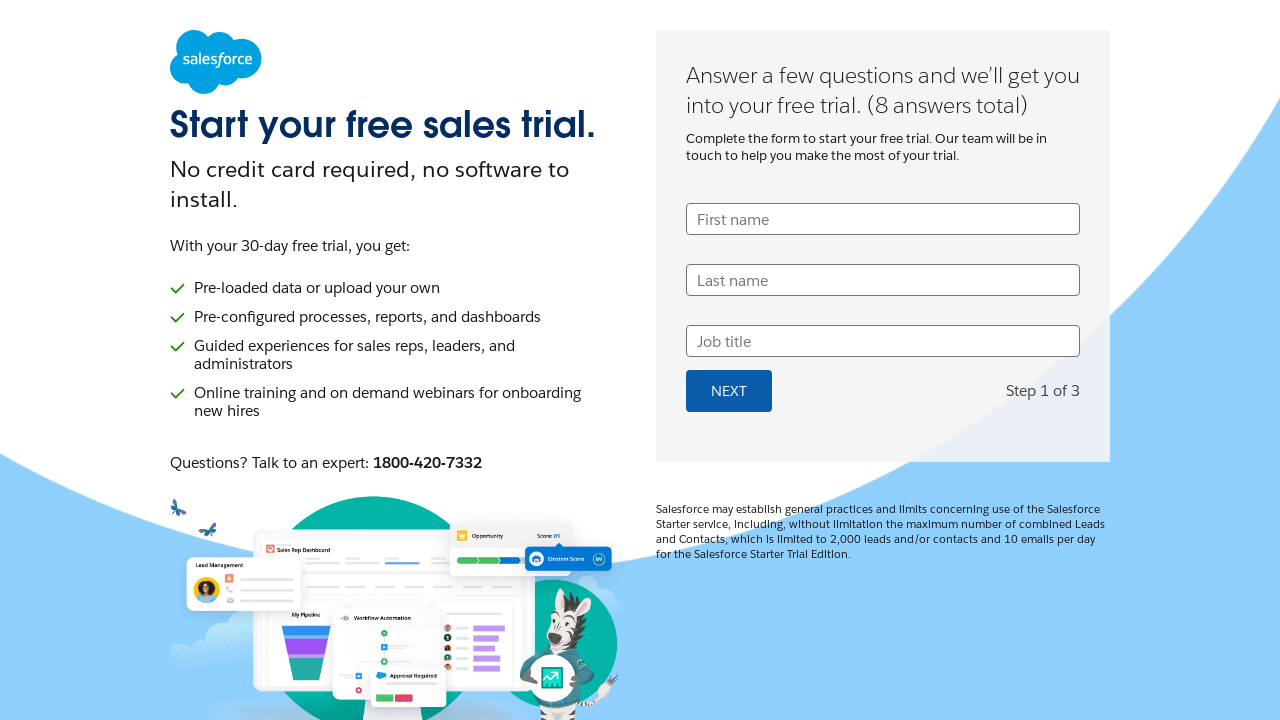

Filled first name field with 'Pallavi' on input[name='UserFirstName']
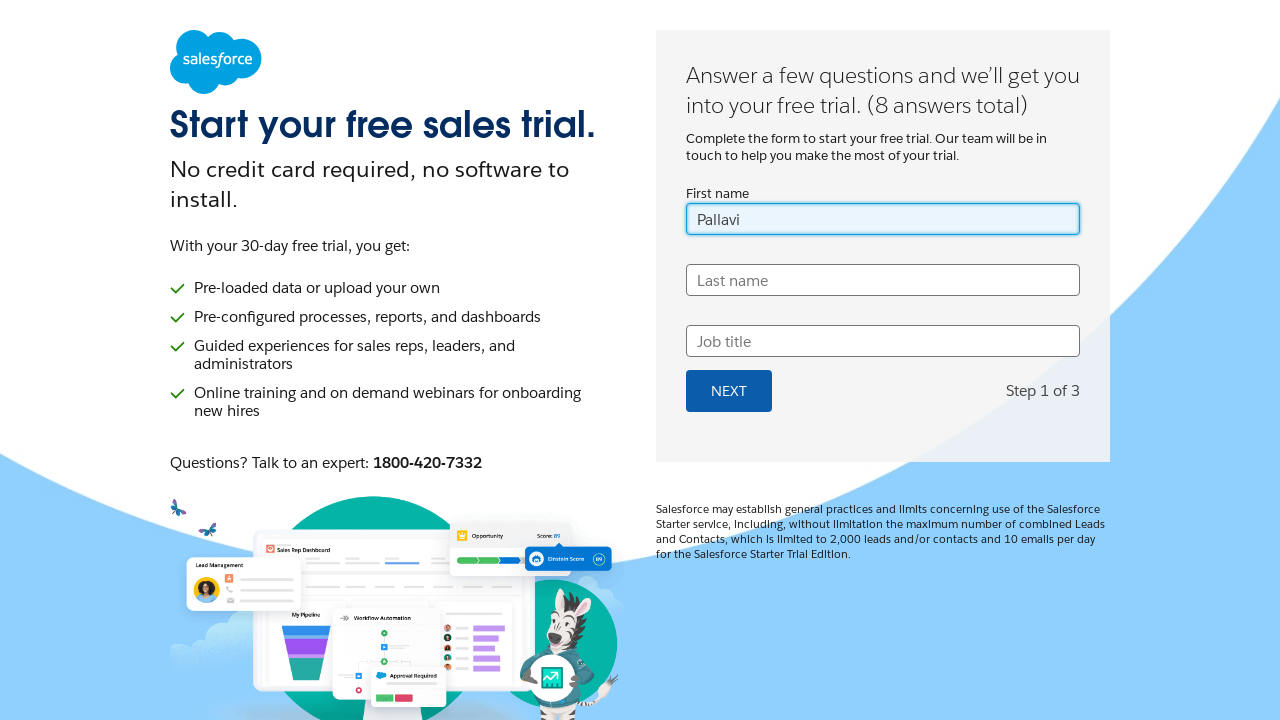

Filled last name field with 'Raut' on input[name='UserLastName']
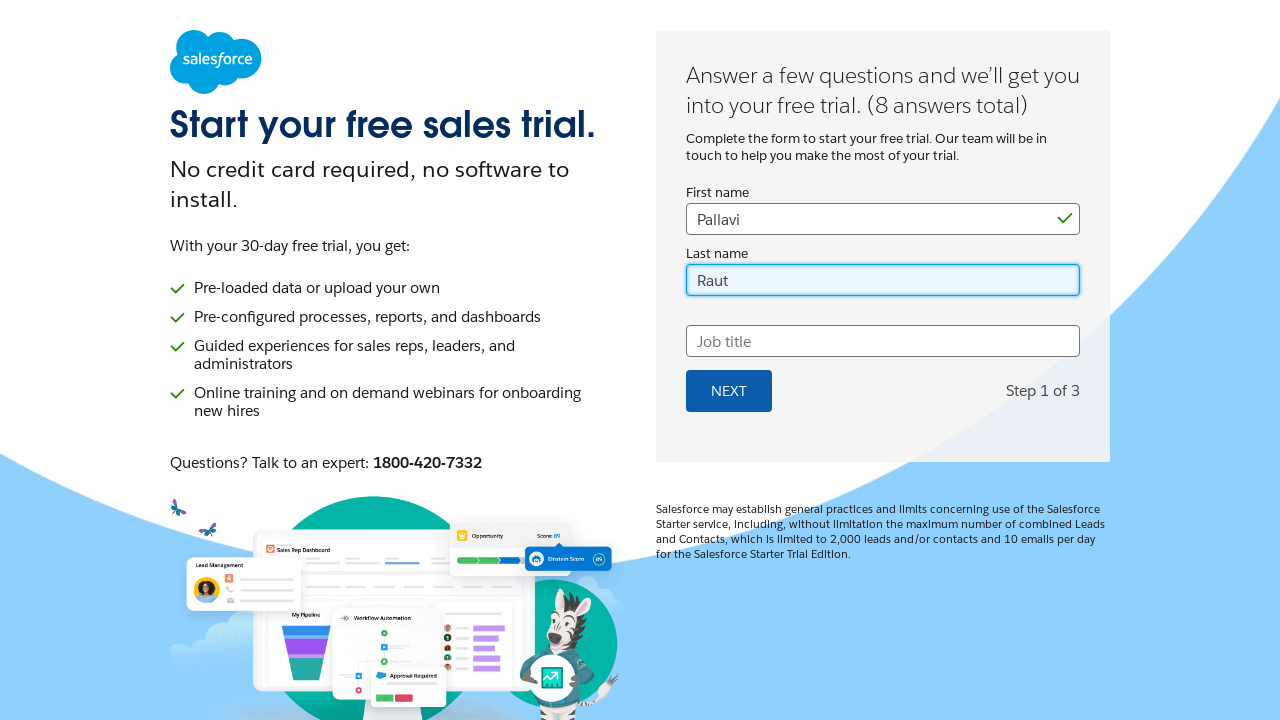

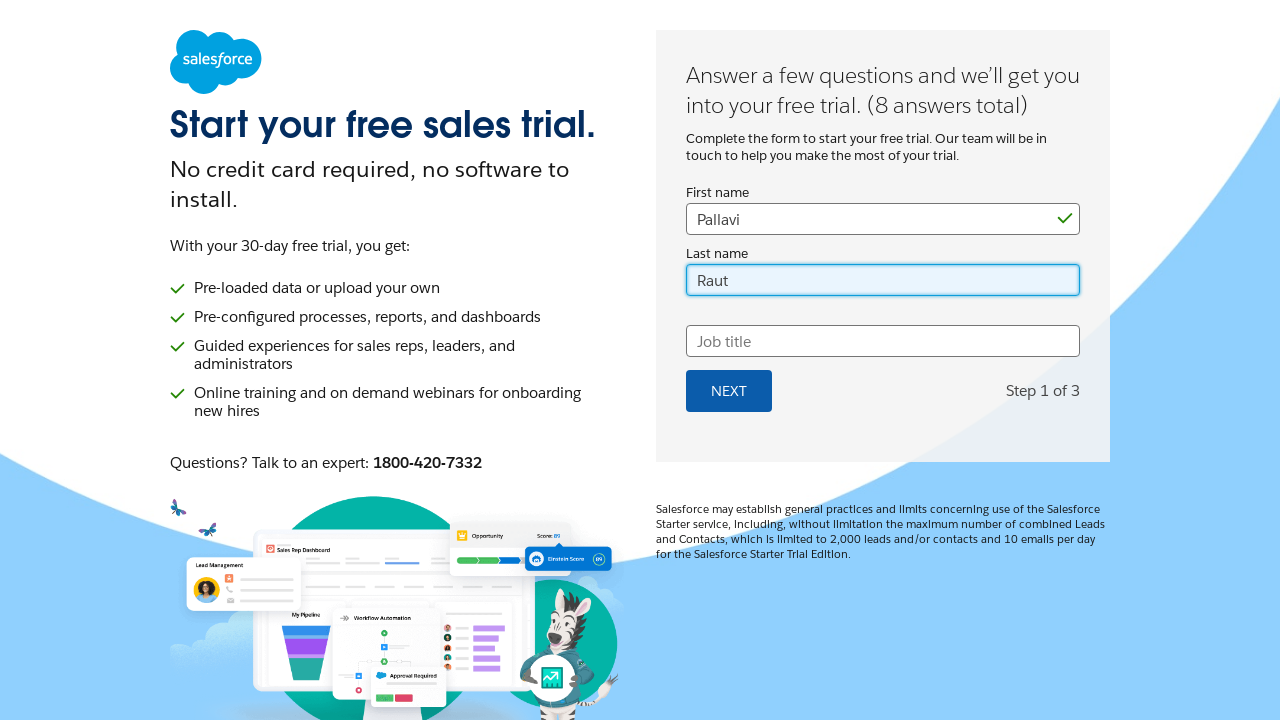